Tests navigation to Courses page and back to home by clicking the navbar brand

Starting URL: https://elearning-app-rm1o.vercel.app/

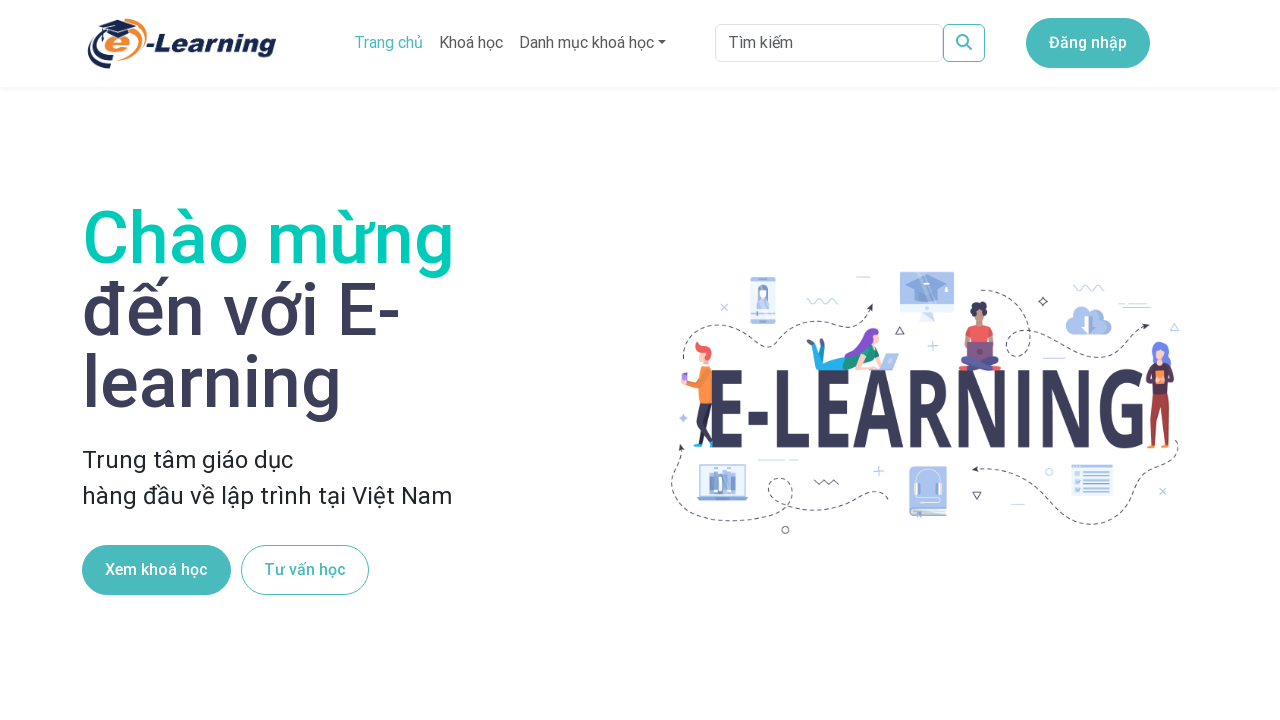

Clicked on 'Khoá học' (Courses) link in navbar at (471, 43) on xpath=//a[text()='Khoá học']
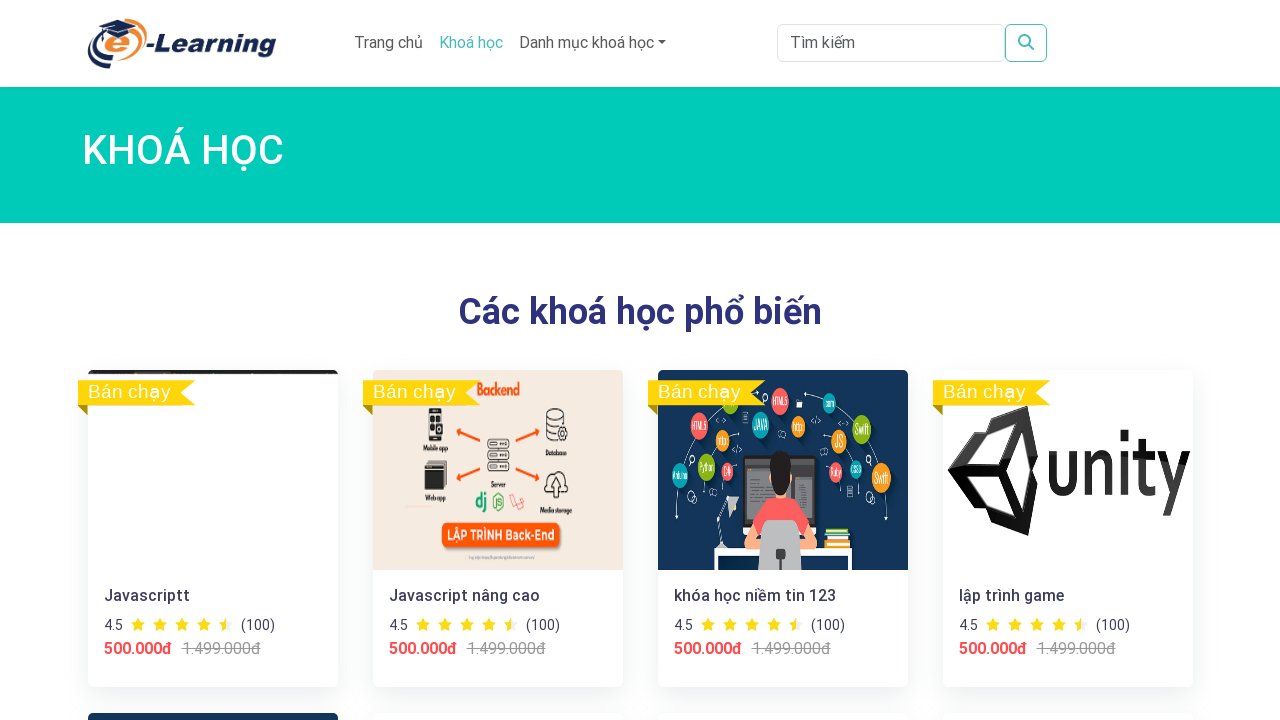

Waited for Courses page to load
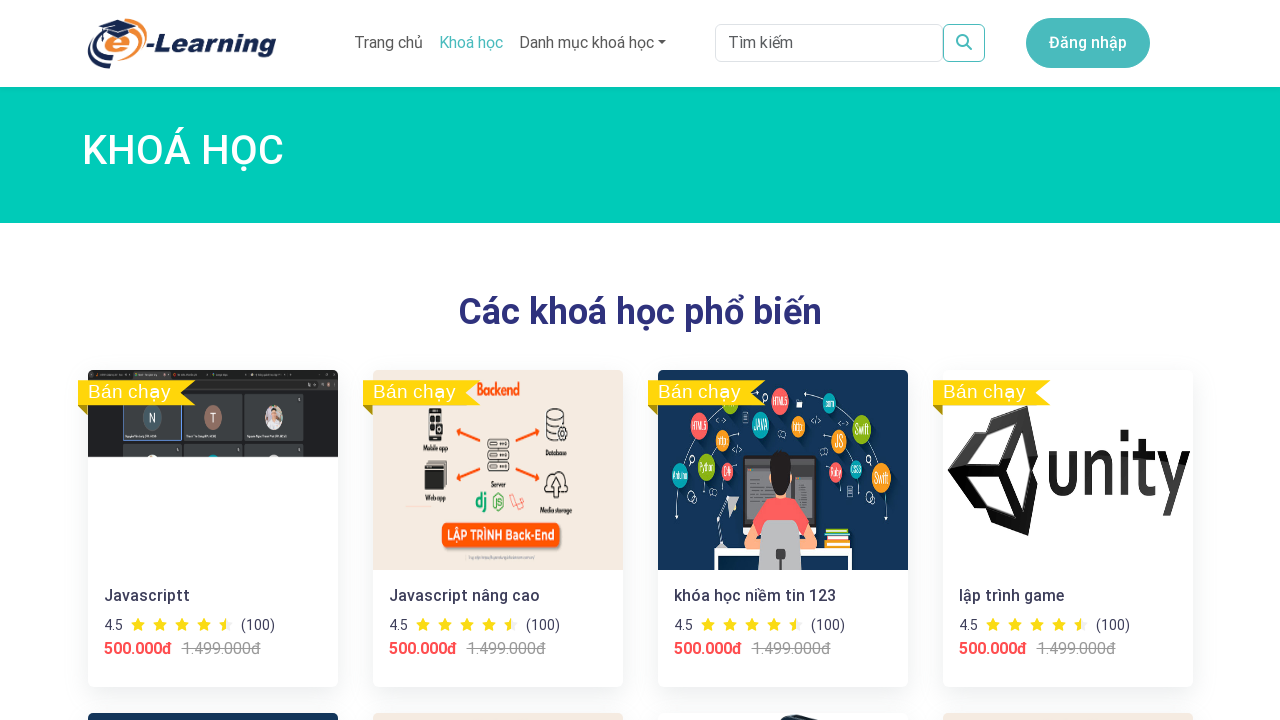

Clicked on navbar brand to return to home page at (182, 43) on .navbar-brand
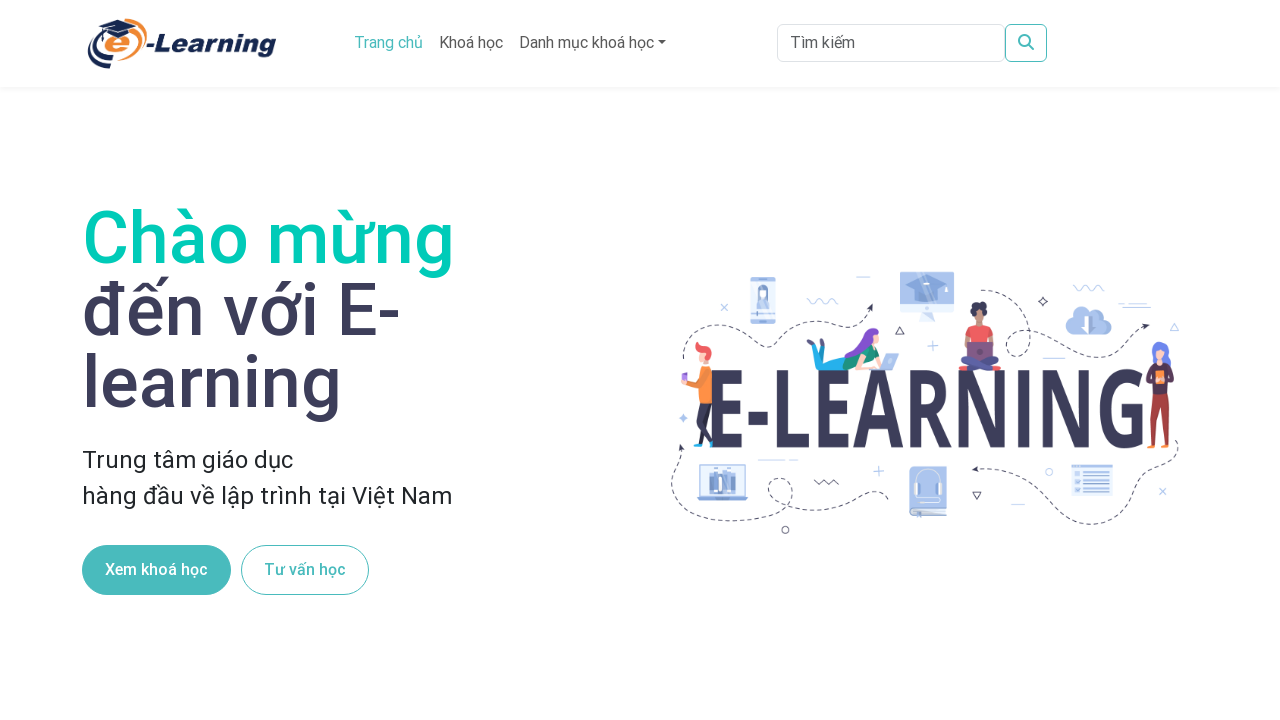

Waited for home page to load after clicking navbar brand
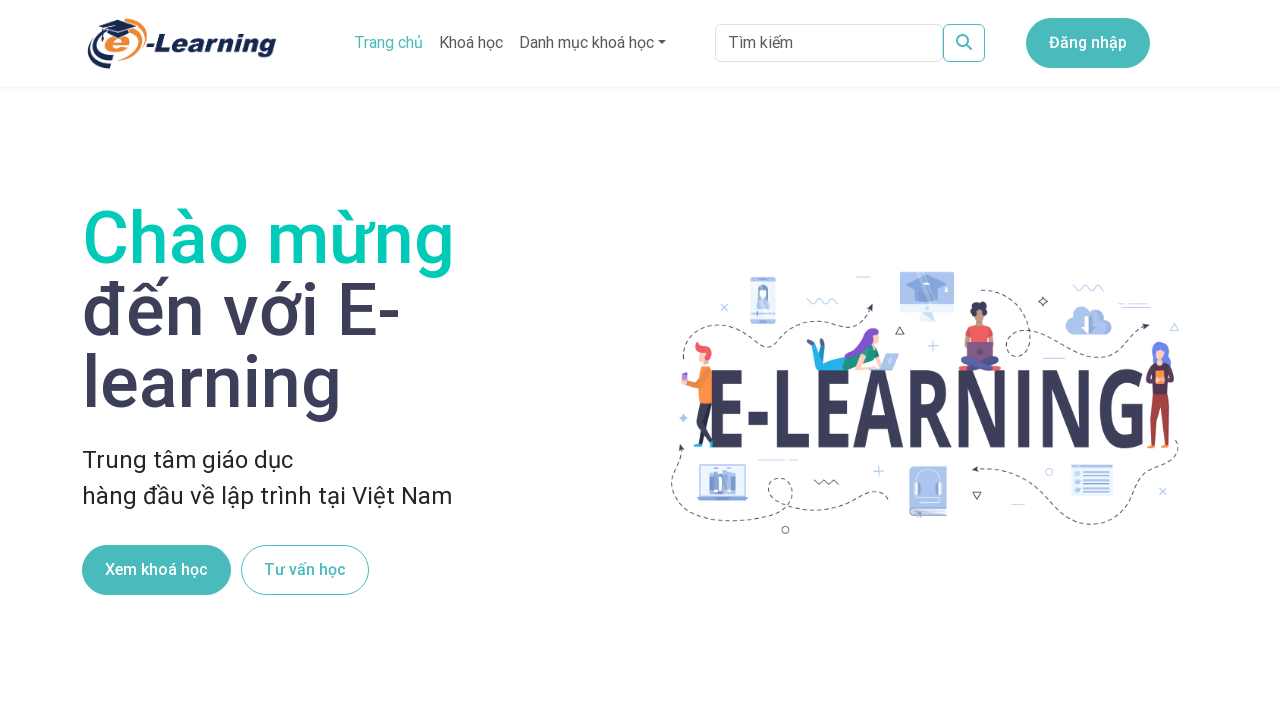

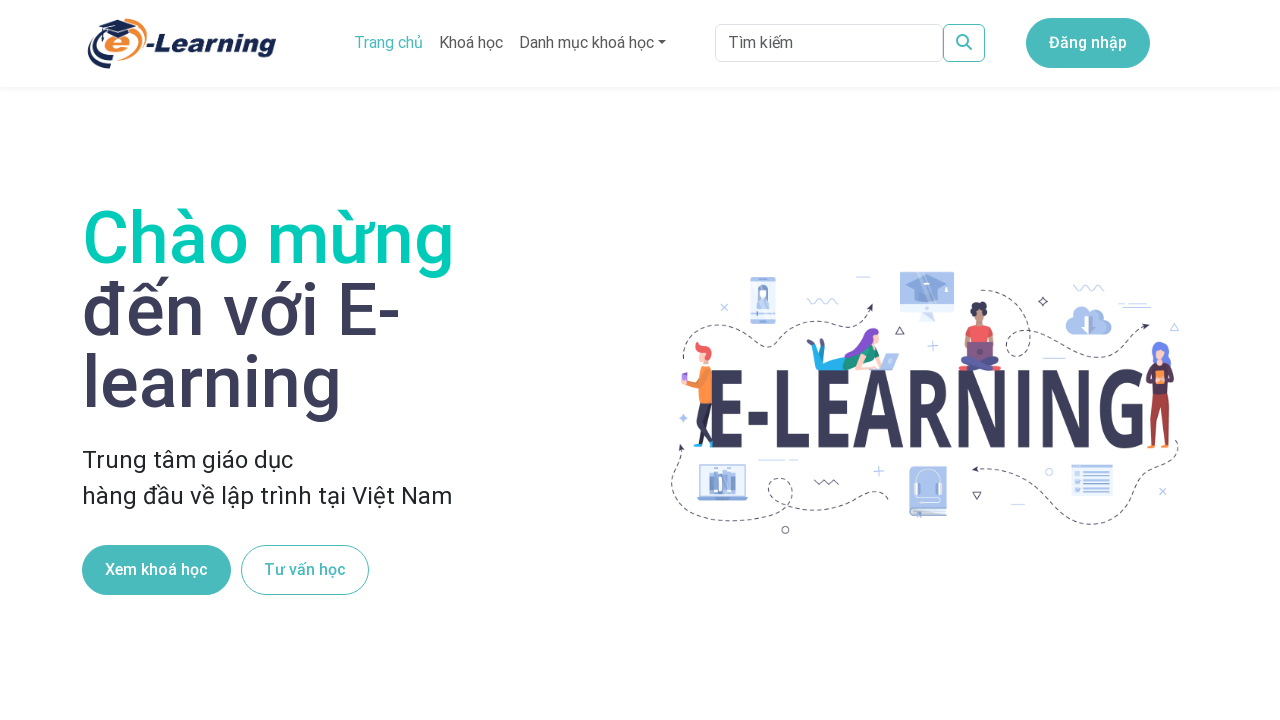